Verifies that all dynamic banner sliders are displayed on the homepage

Starting URL: https://getmobil.com

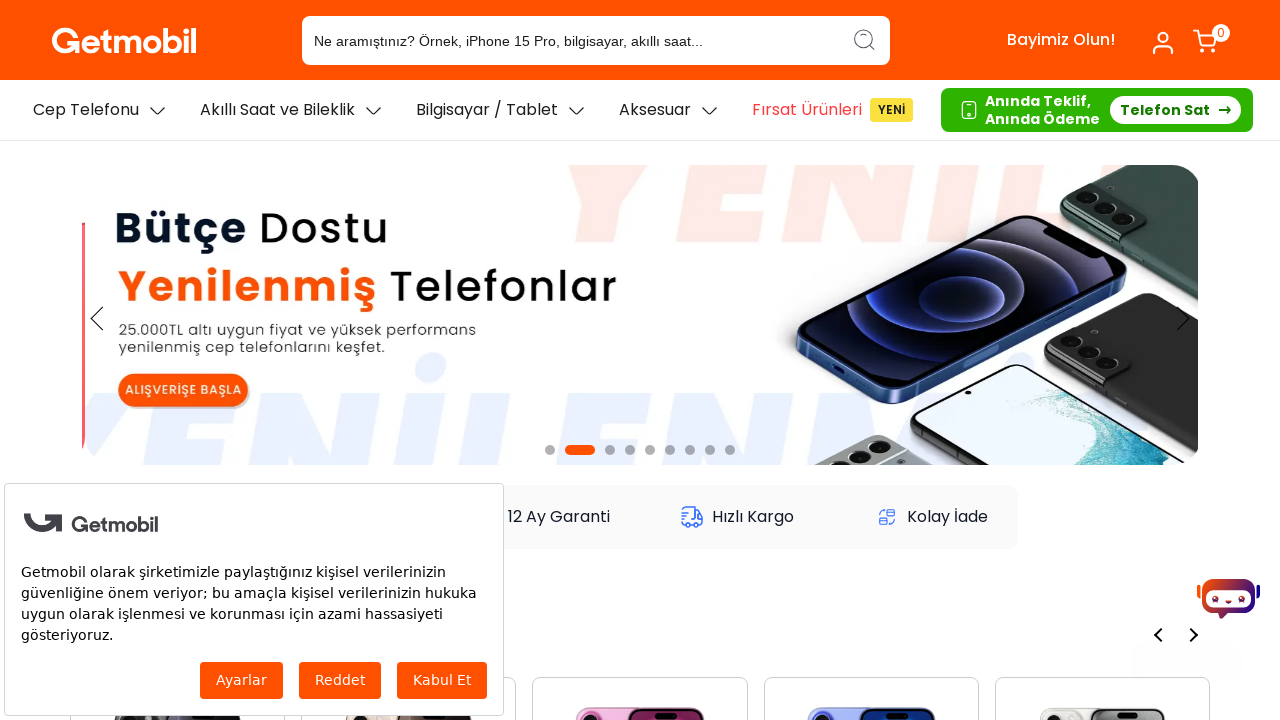

Waited for main slider elements to load on homepage
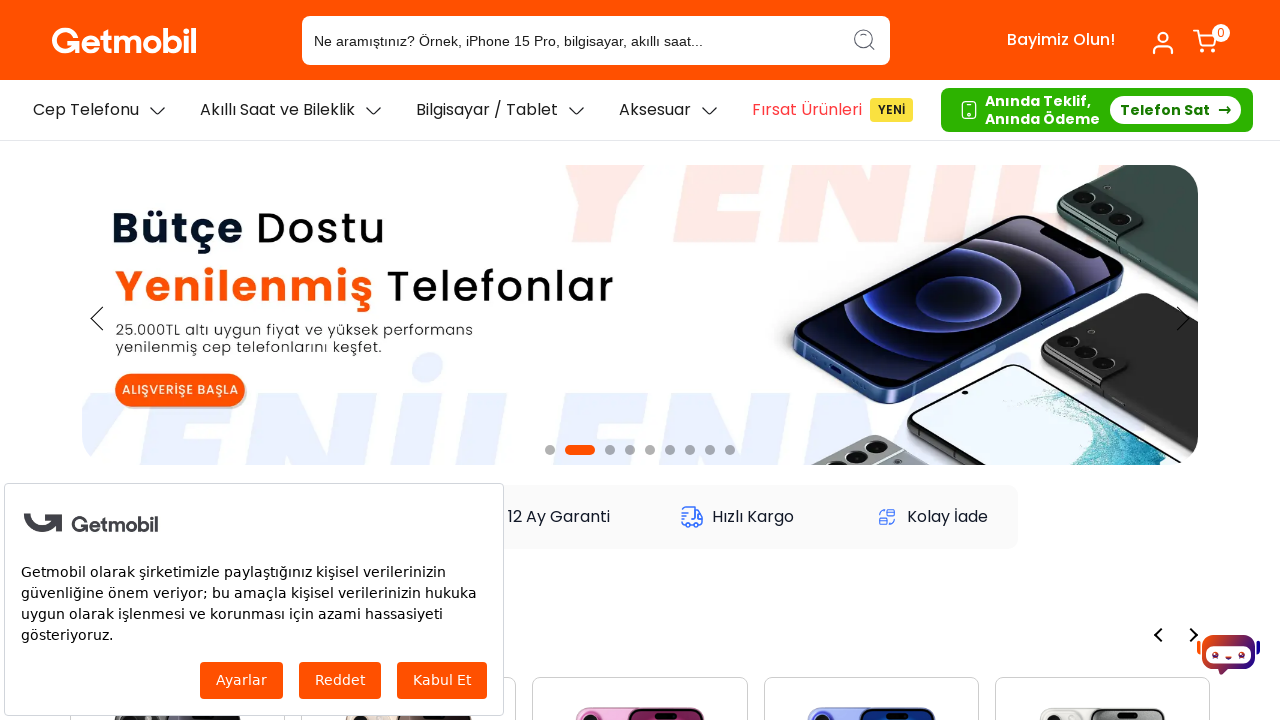

Retrieved all main slider elements from the page
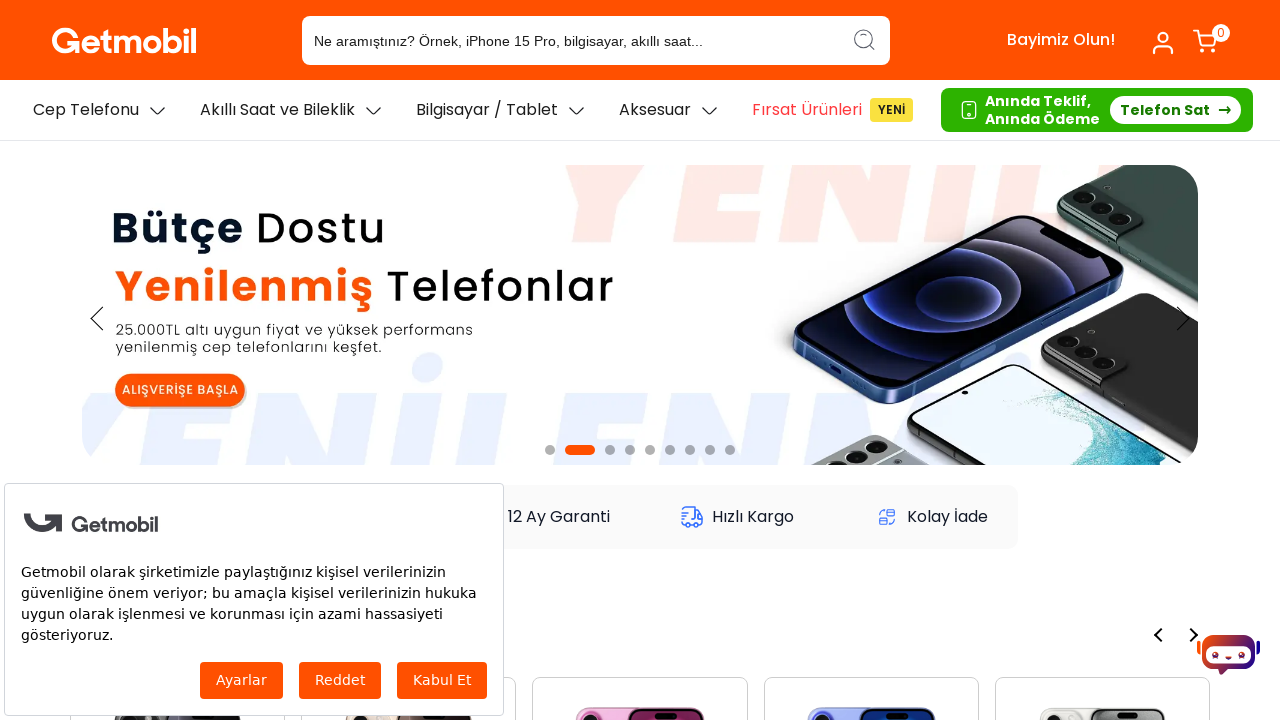

Verified that at least one slider exists (found 1 sliders)
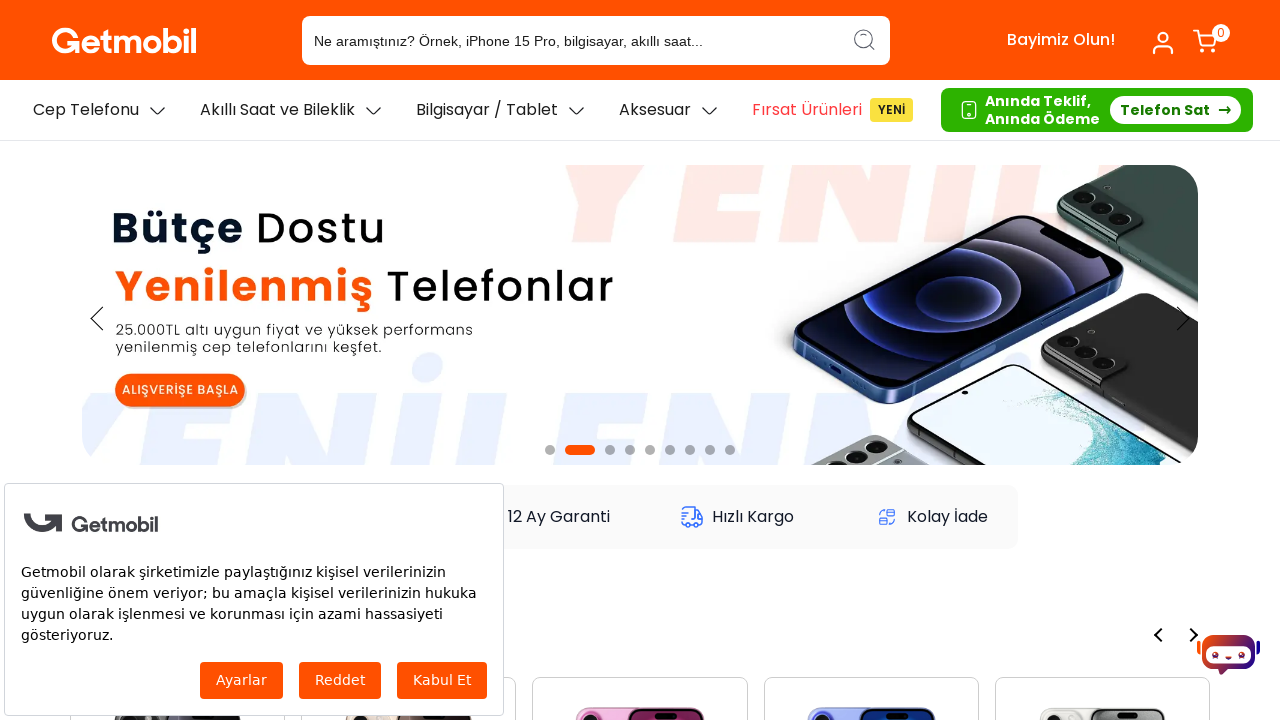

Verified slider 1 is visible
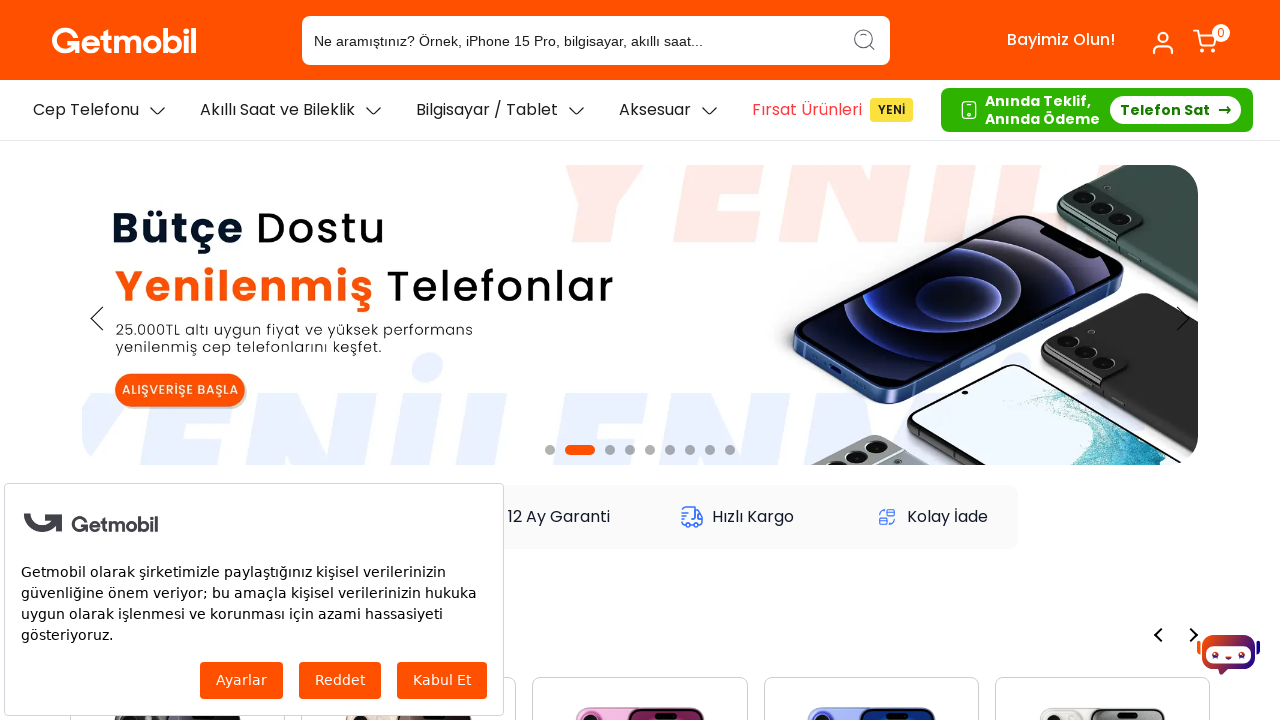

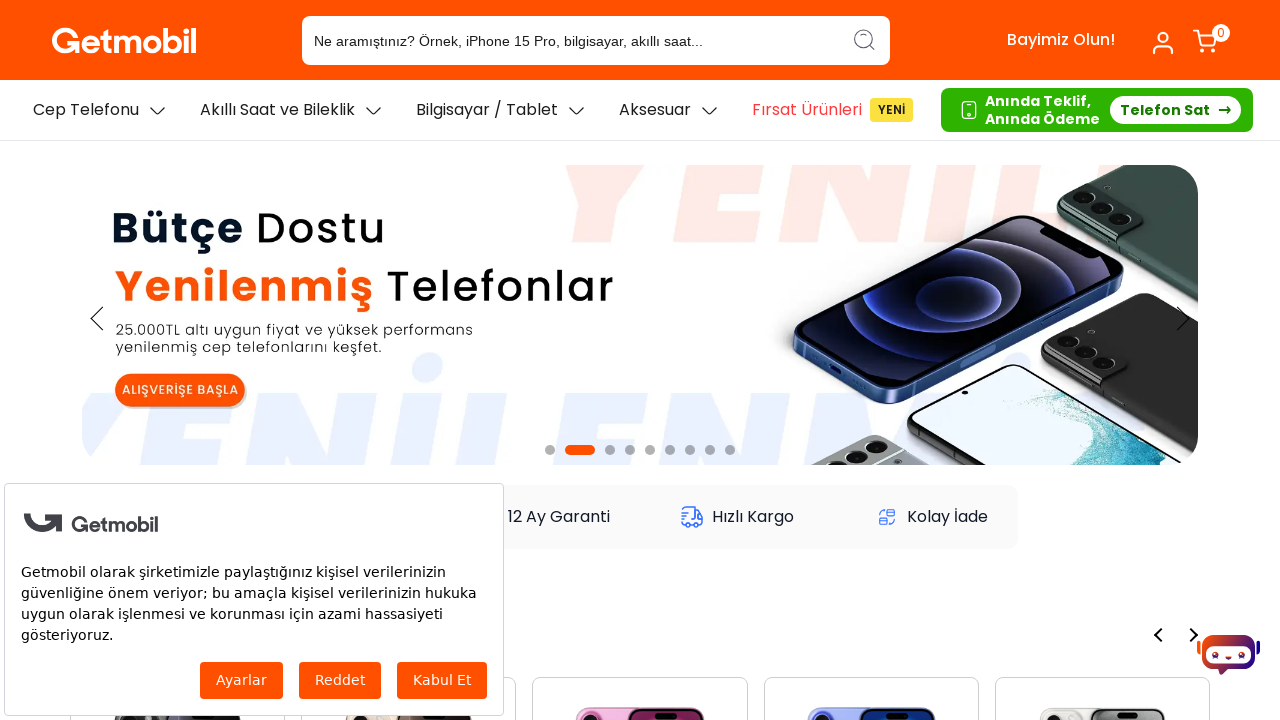